Tests dynamic loading functionality by clicking through to Example 1, triggering the loading, and verifying the "Hello World" text appears after loading completes

Starting URL: https://the-internet.herokuapp.com/

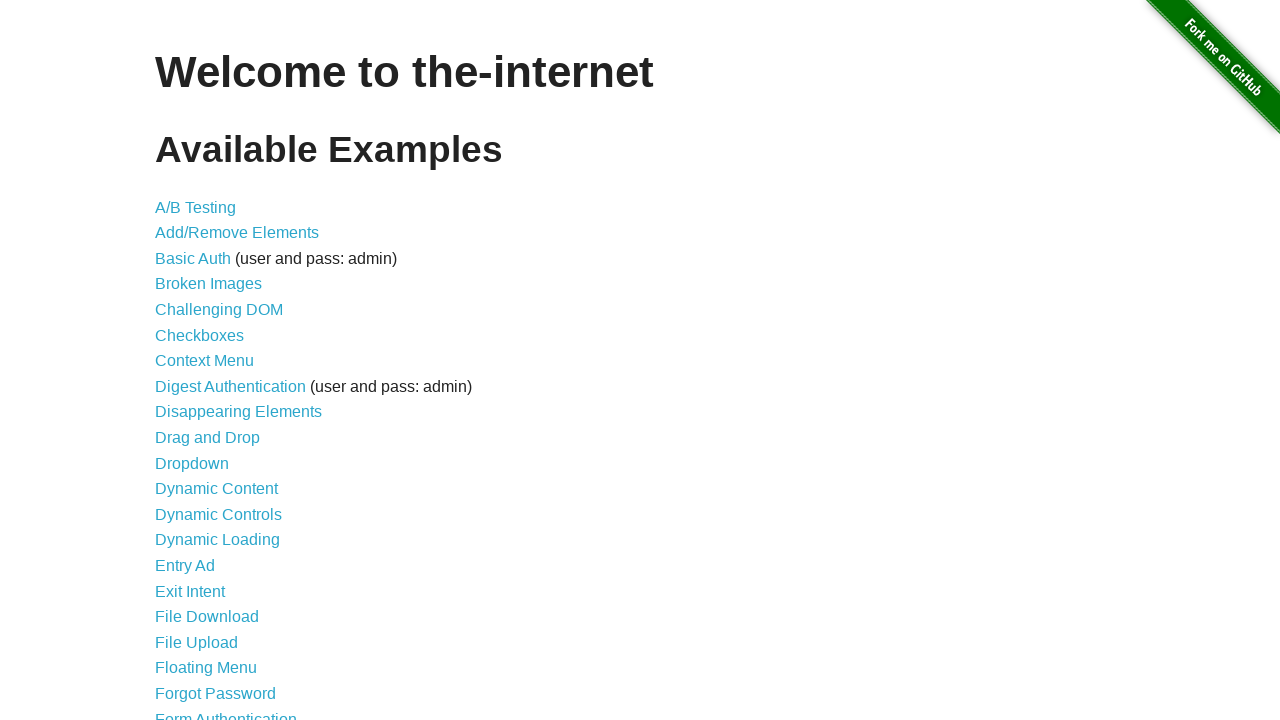

Clicked on Dynamic Loading link at (218, 540) on text=Dynamic Loading
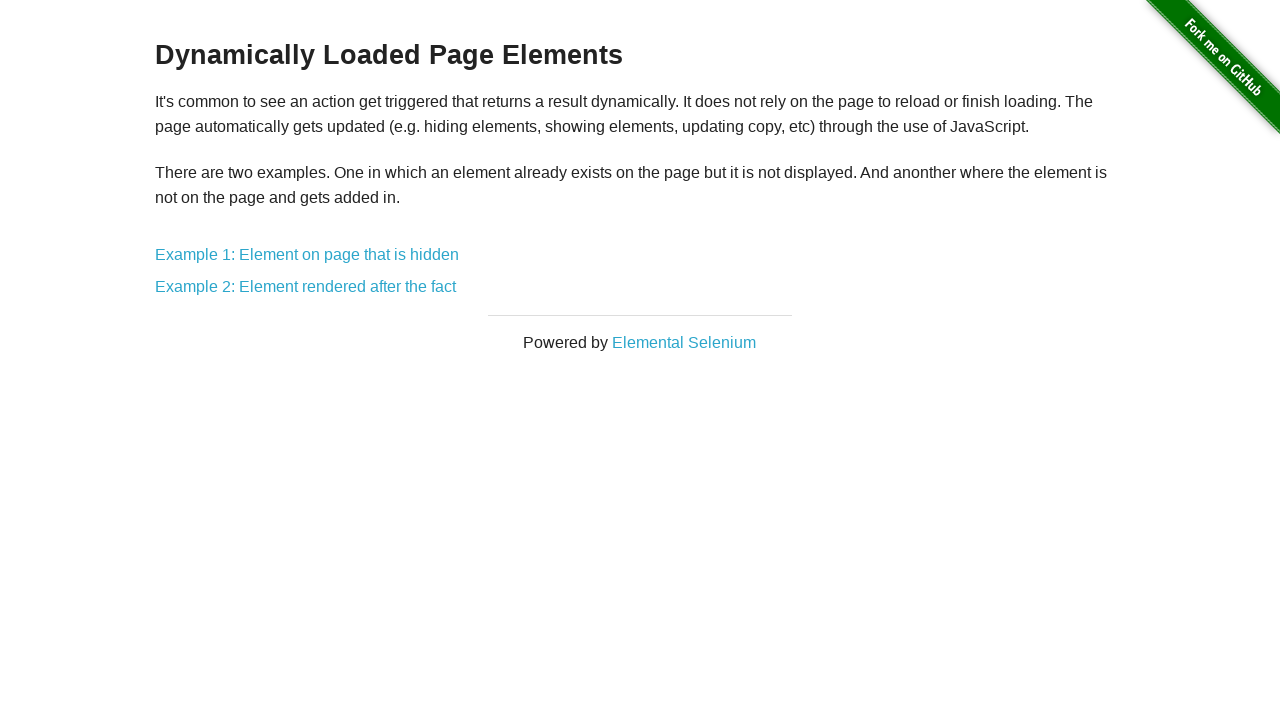

Clicked on Example 1 link at (307, 255) on text=Example 1
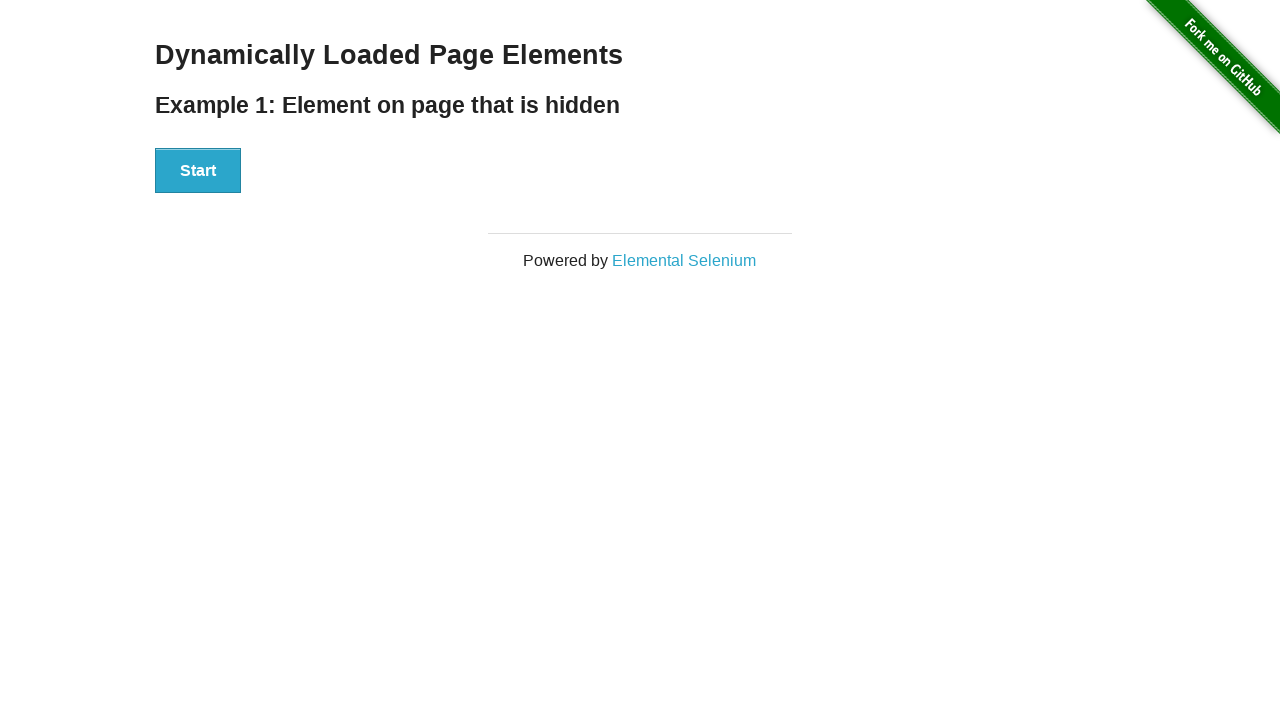

Clicked the Start button to trigger dynamic loading at (198, 171) on #start > button
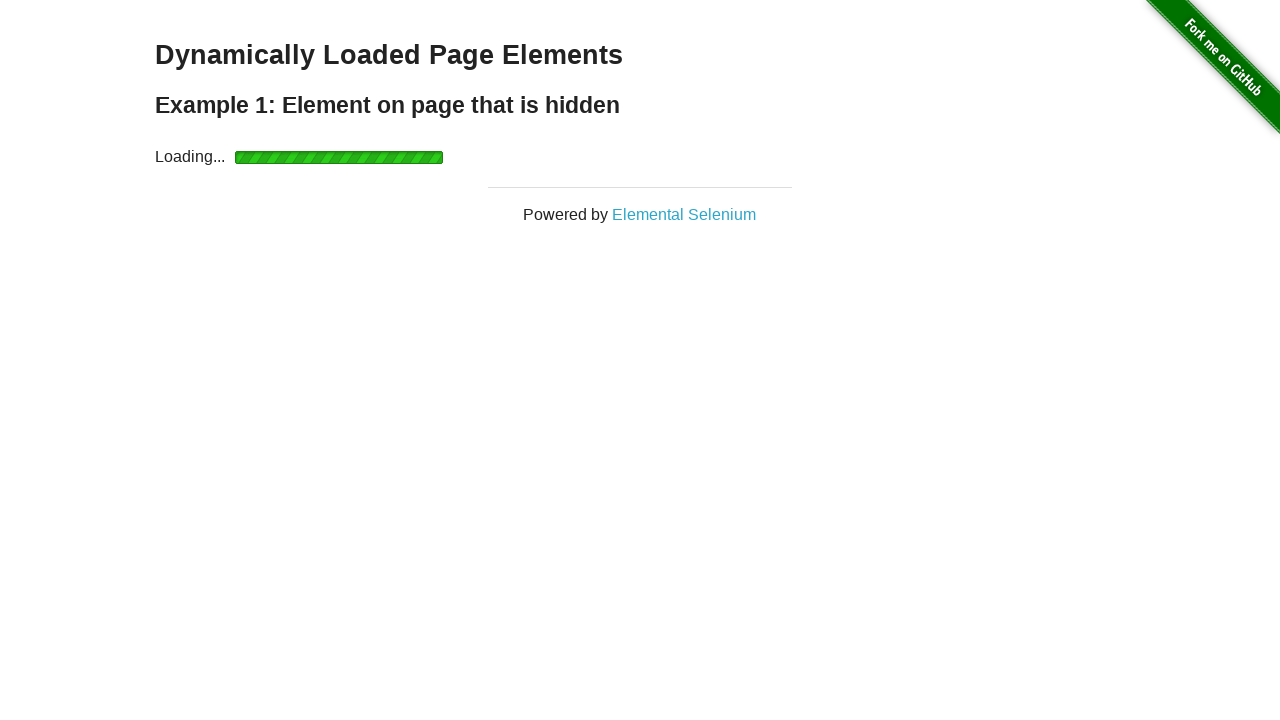

Dynamic loading completed and 'Hello World!' text became visible
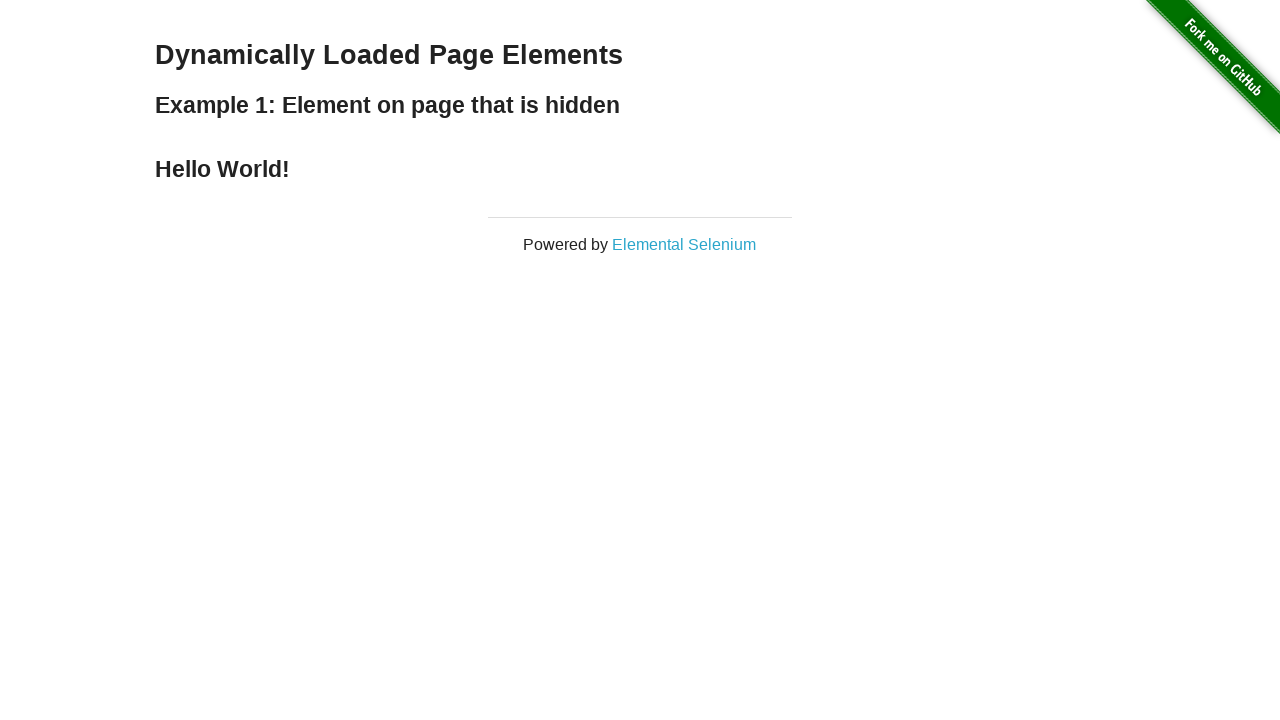

Retrieved loaded text content
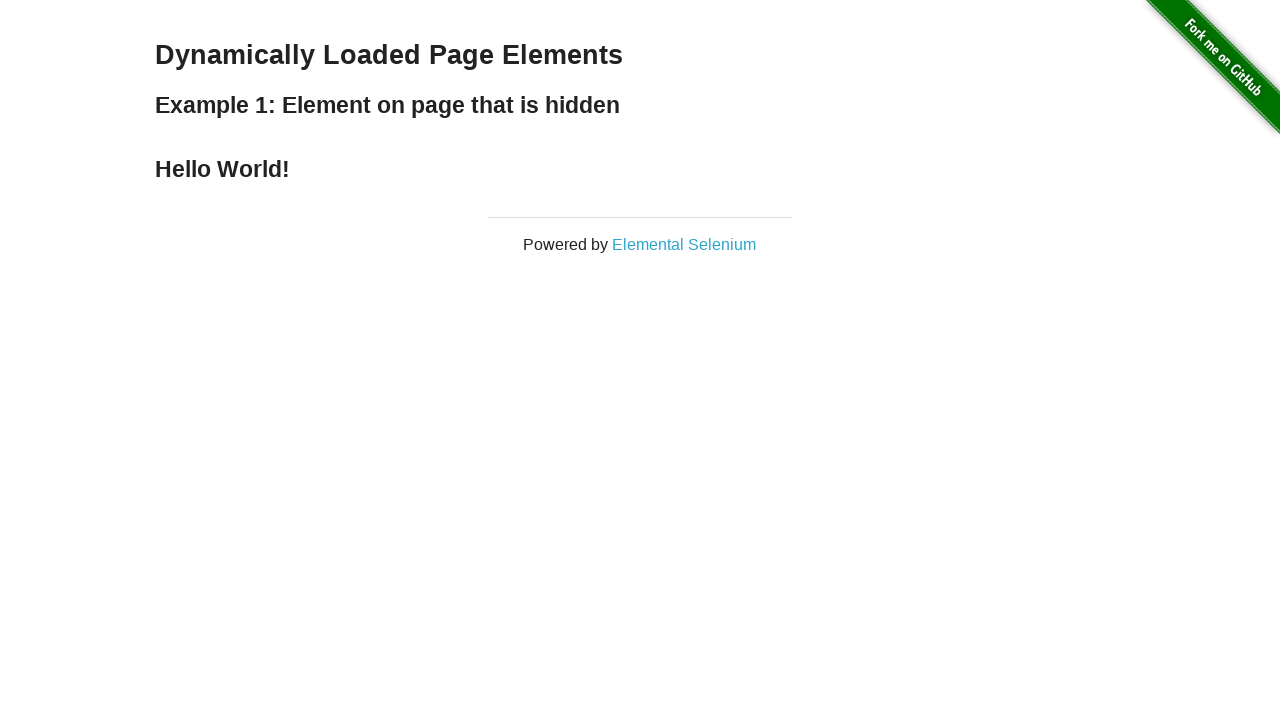

Verified that loaded text equals 'Hello World!'
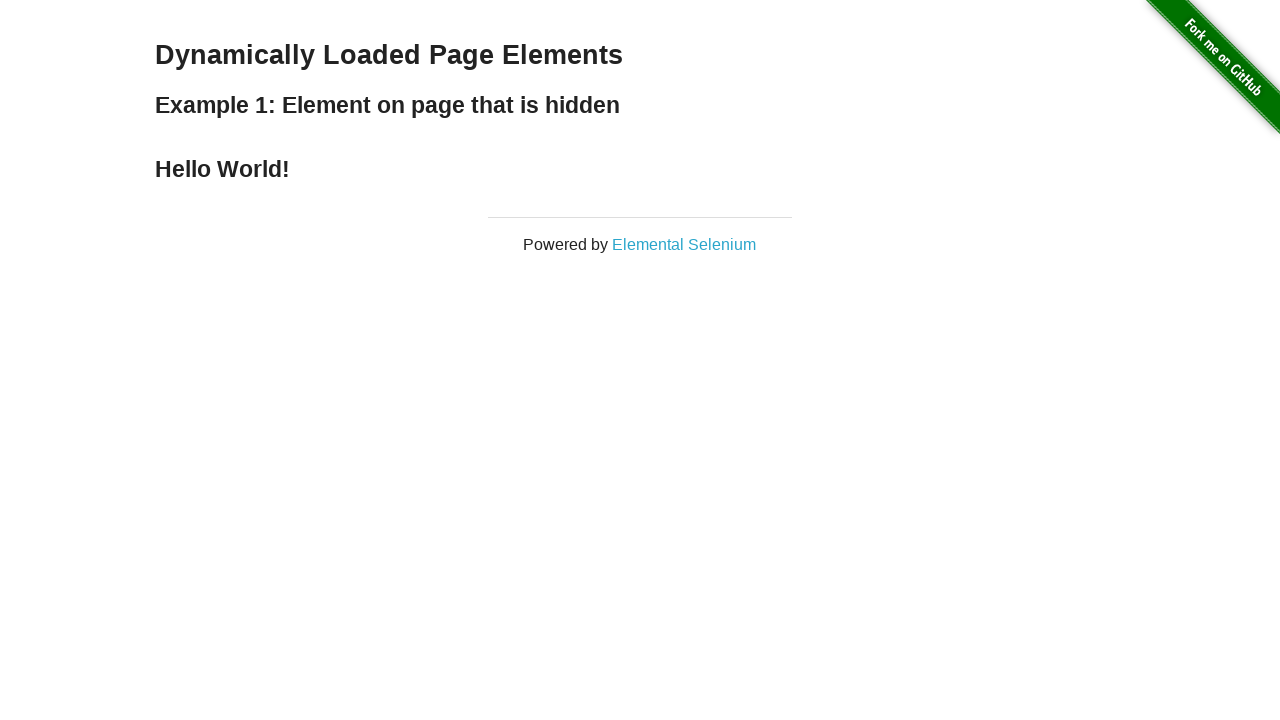

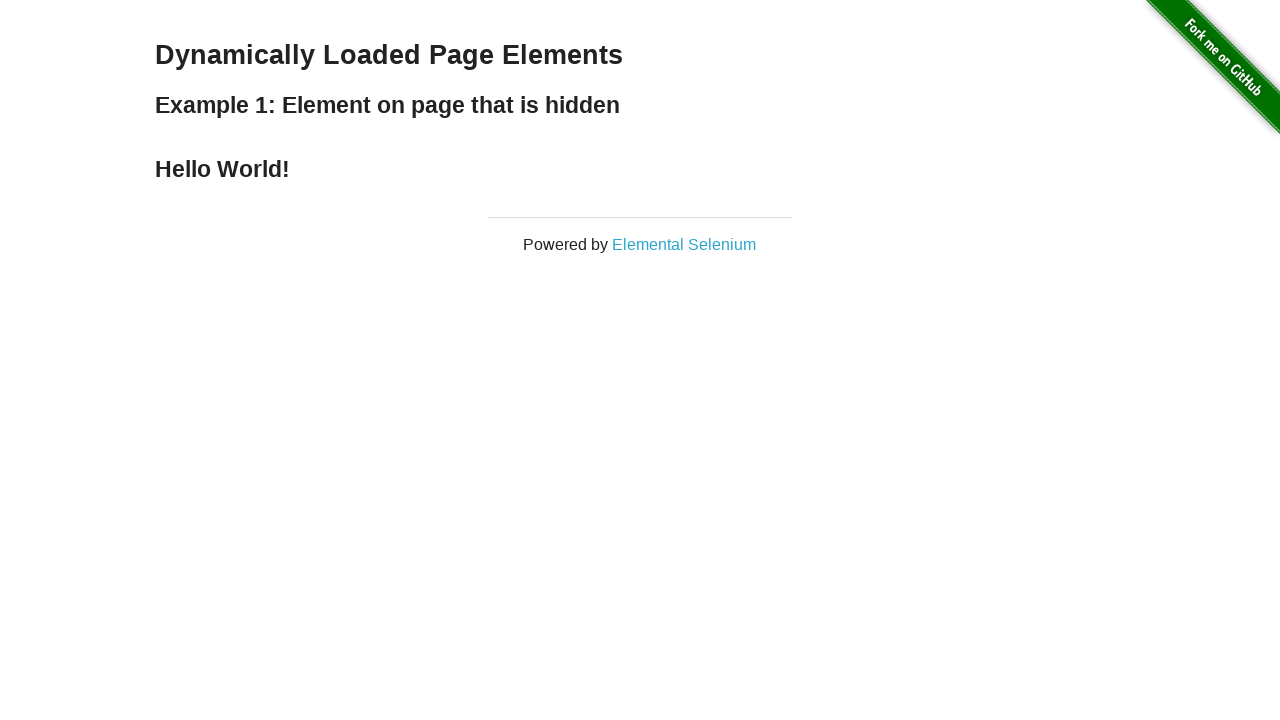